Hovers over Filings menu and clicks 13F Holdings link

Starting URL: https://radientanalytics.com

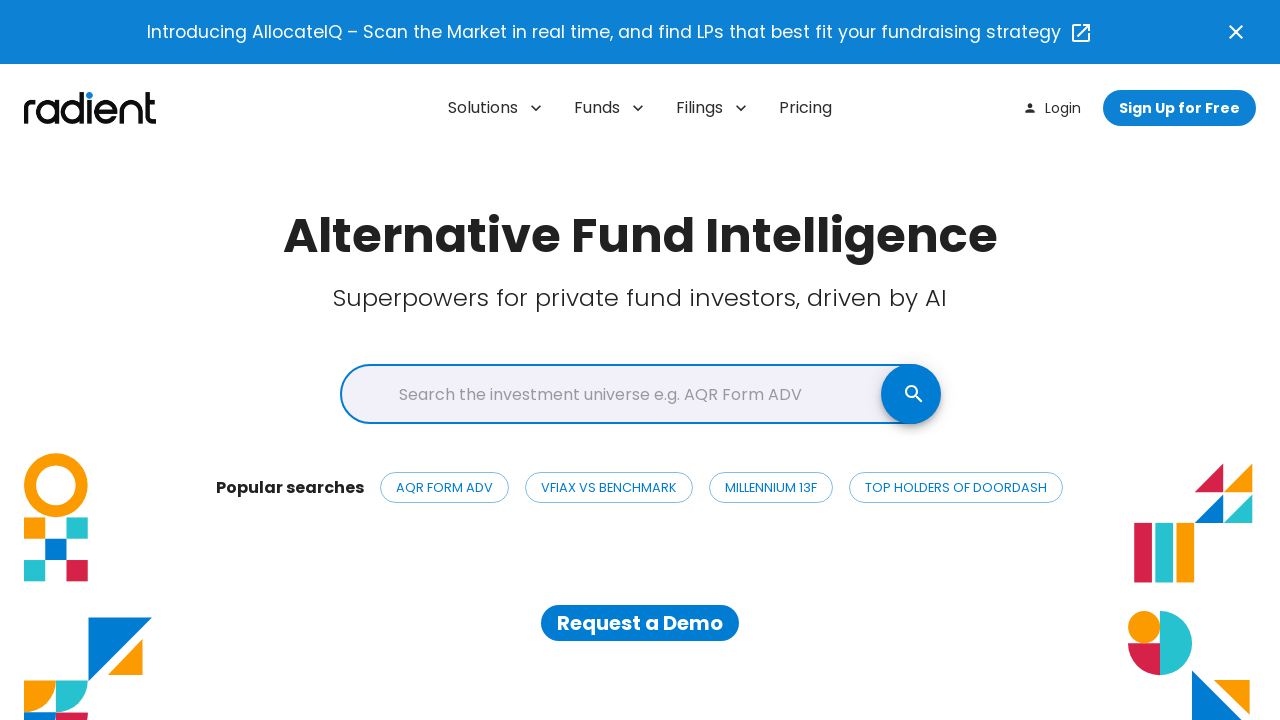

Hovered over Filings menu button at (712, 108) on #filings-menu-button
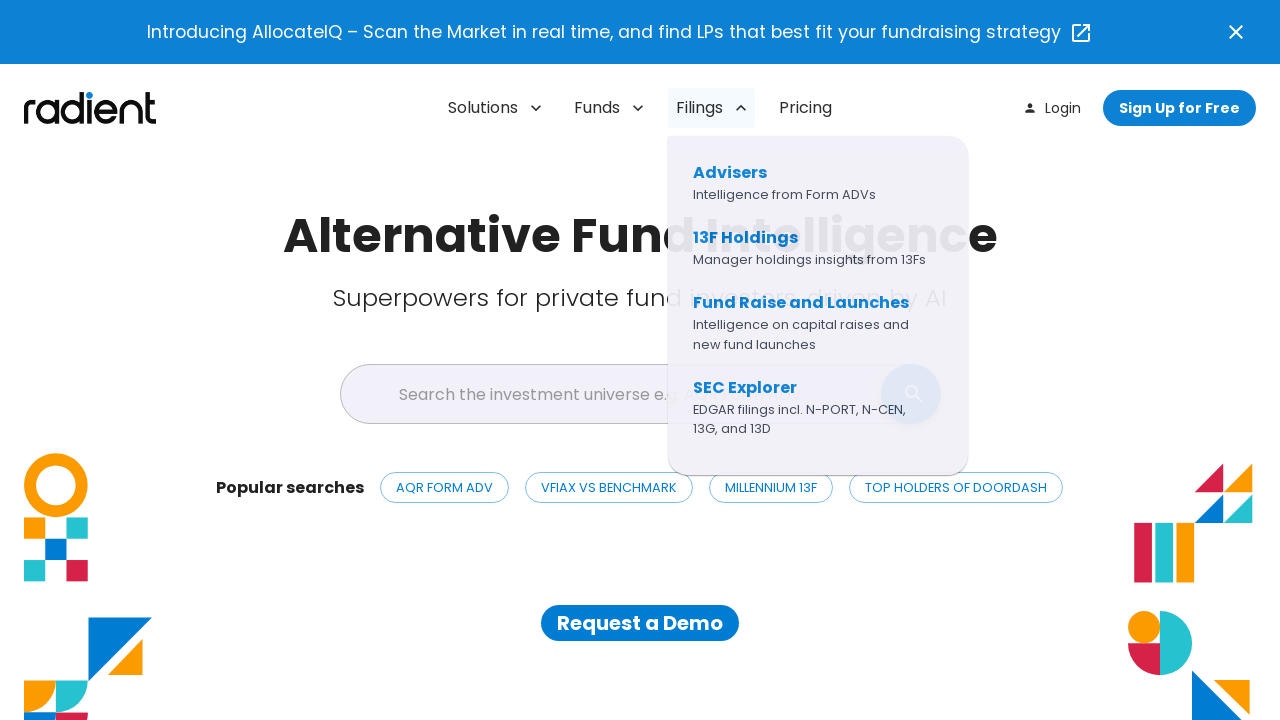

13F Holdings menu link became visible
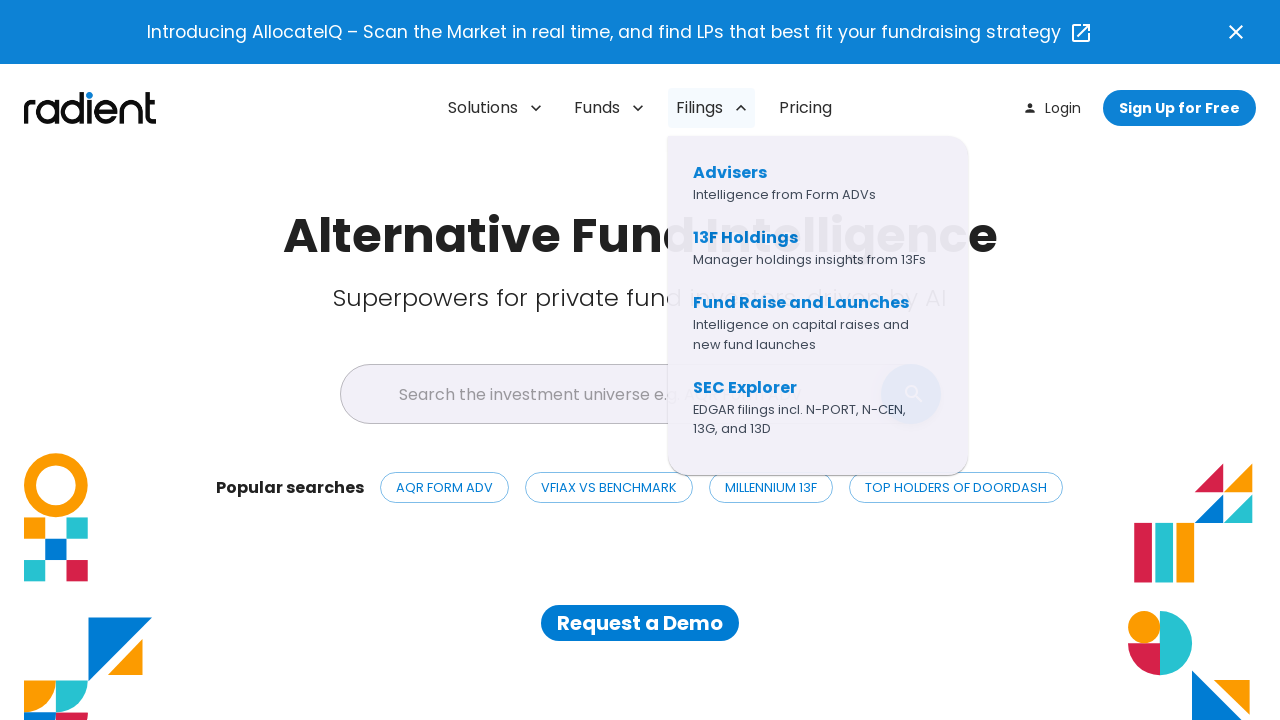

Clicked 13F Holdings link at (813, 248) on a[href="https://radientanalytics.com/form13fhome/"]
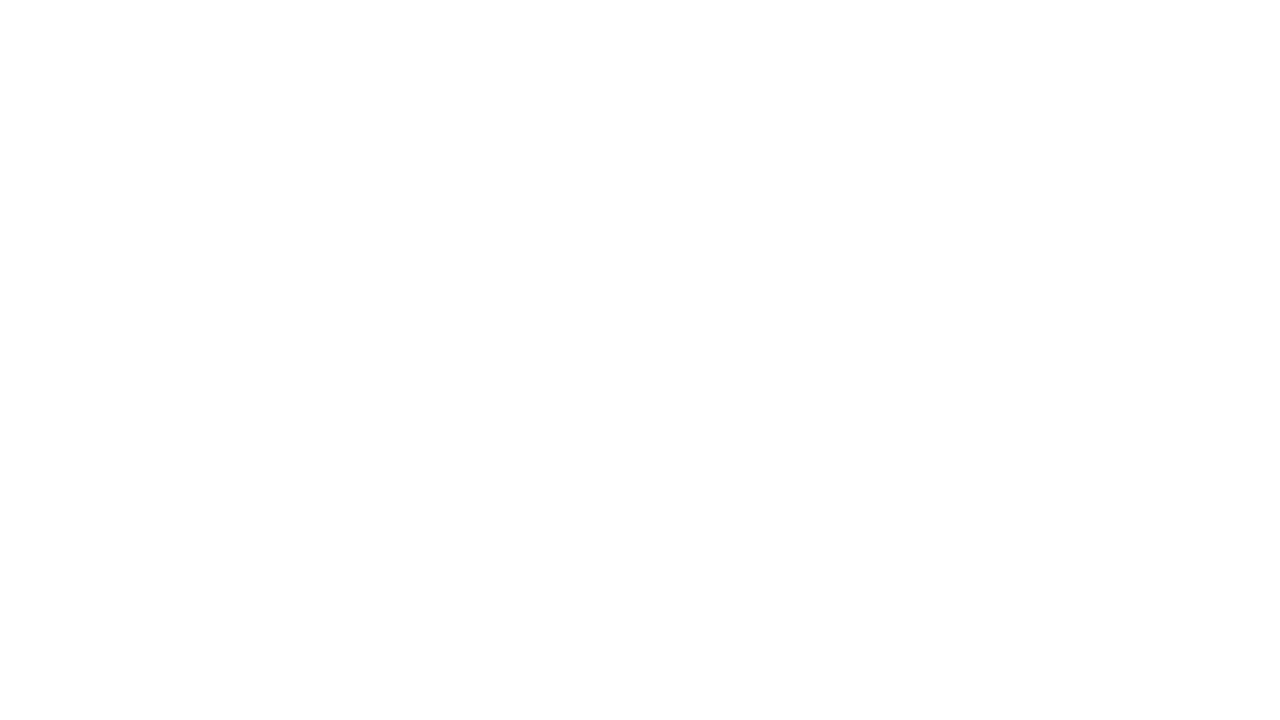

Successfully navigated to 13F Holdings page
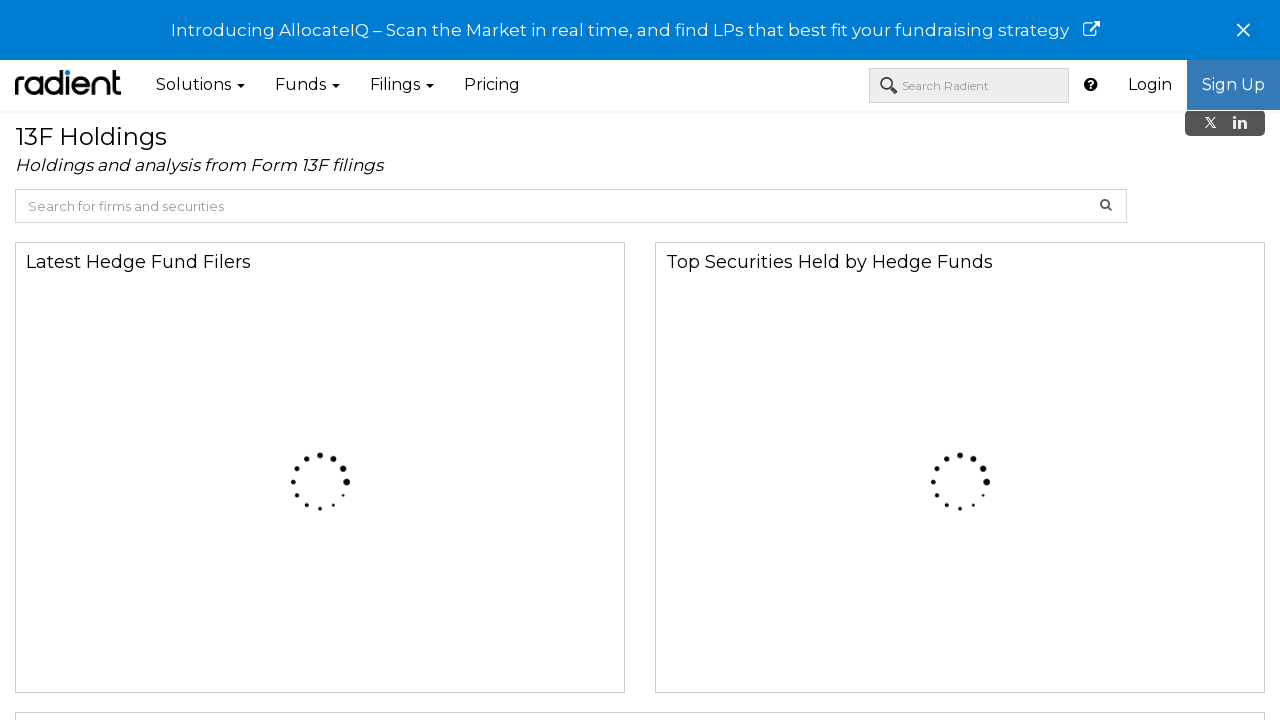

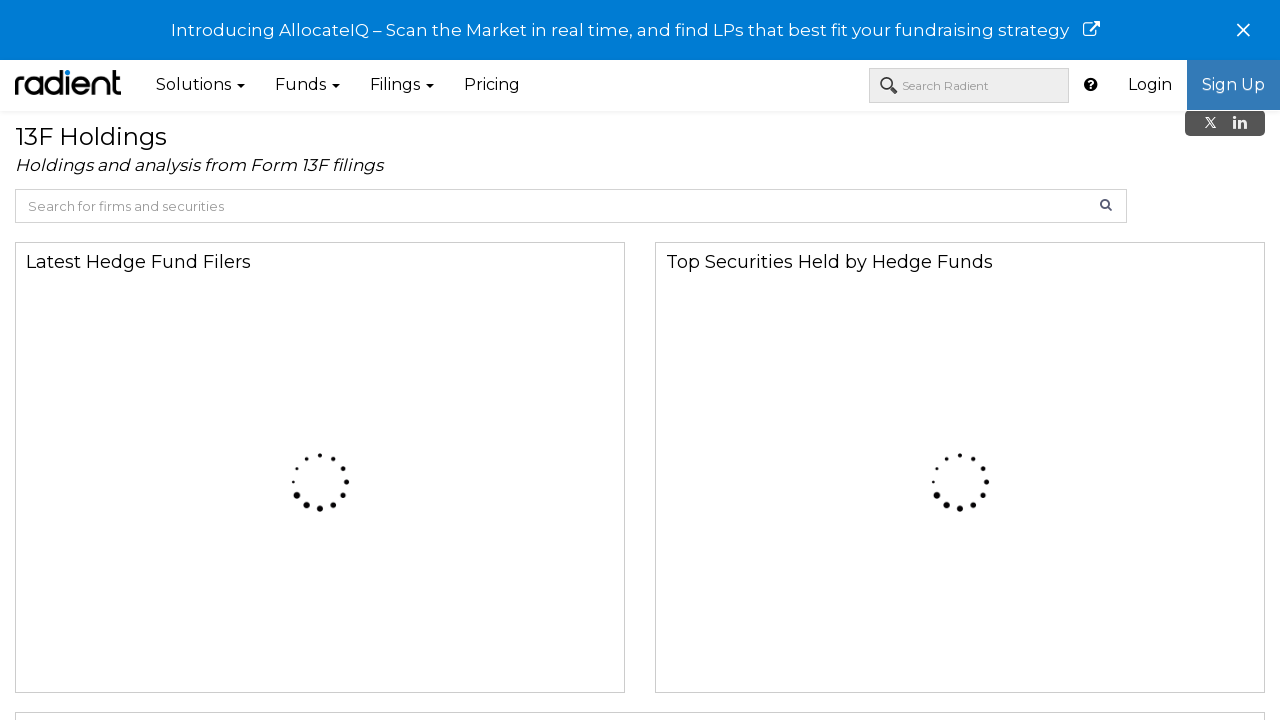